Navigates to the J category page and verifies the row data for the Joy programming language

Starting URL: http://www.99-bottles-of-beer.net/

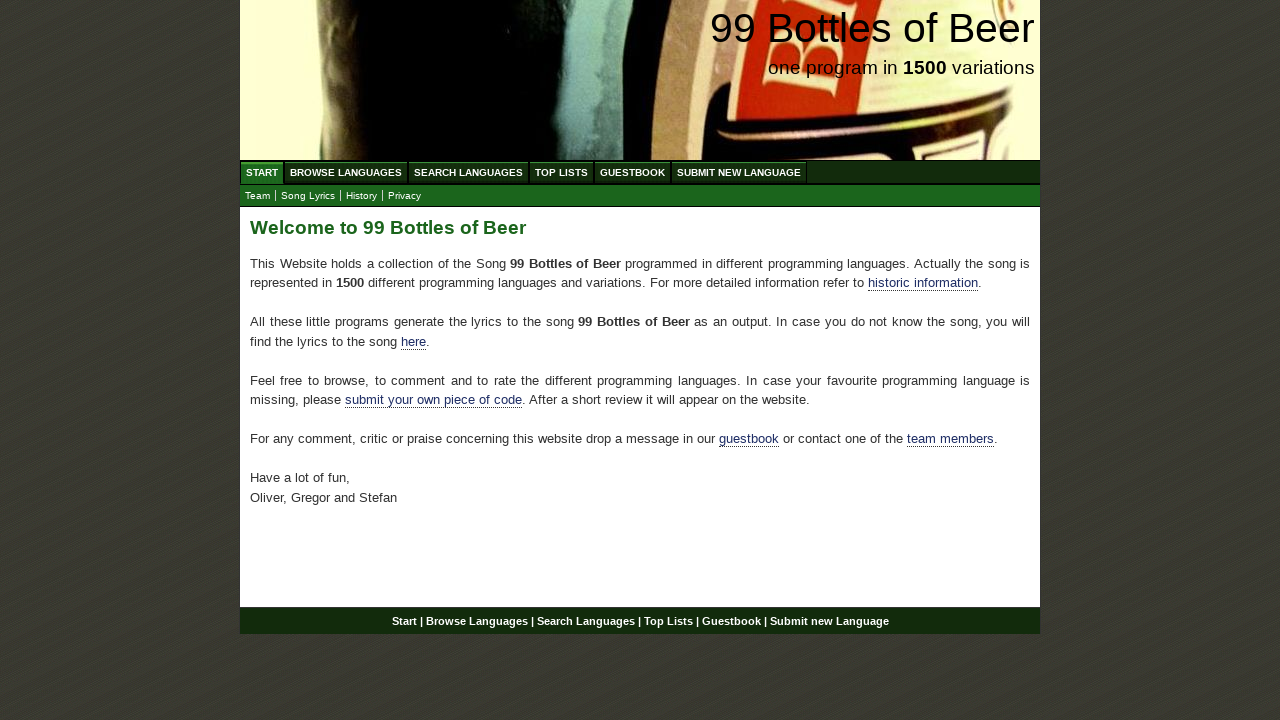

Clicked on Browse Languages menu at (346, 172) on text=Browse Languages
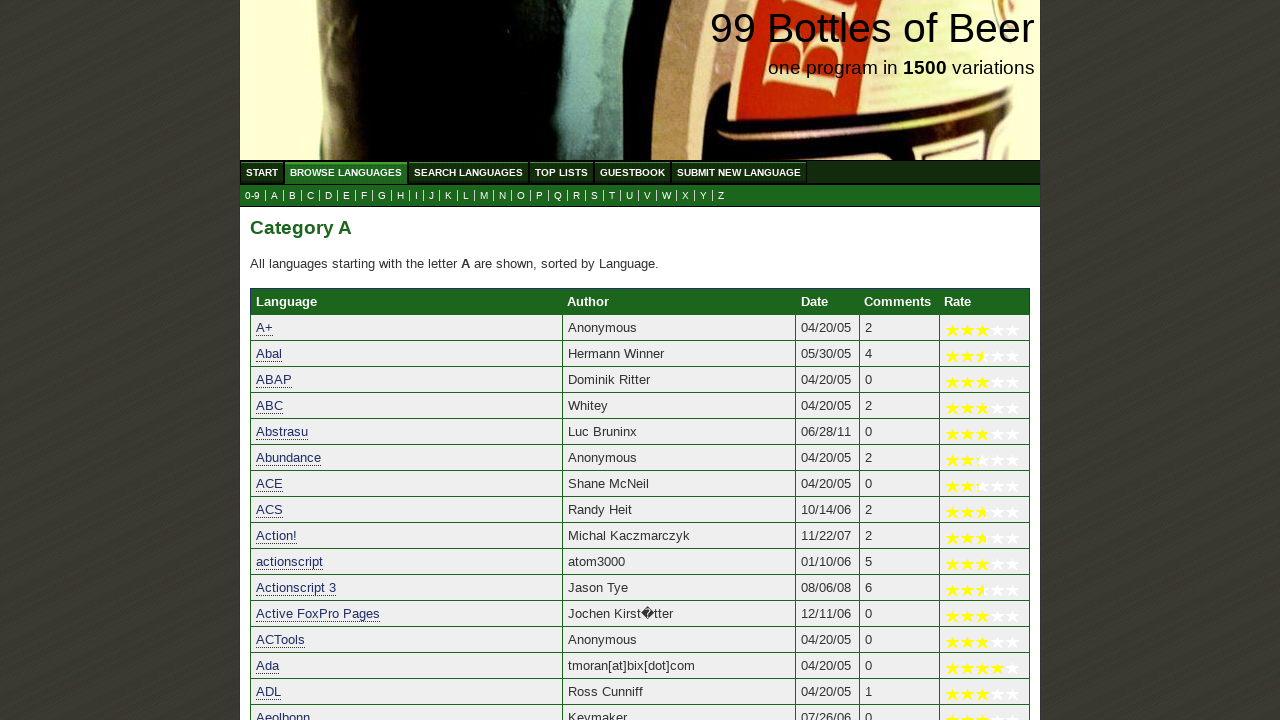

Clicked on J submenu link to navigate to J category page at (432, 196) on a:has-text('J')
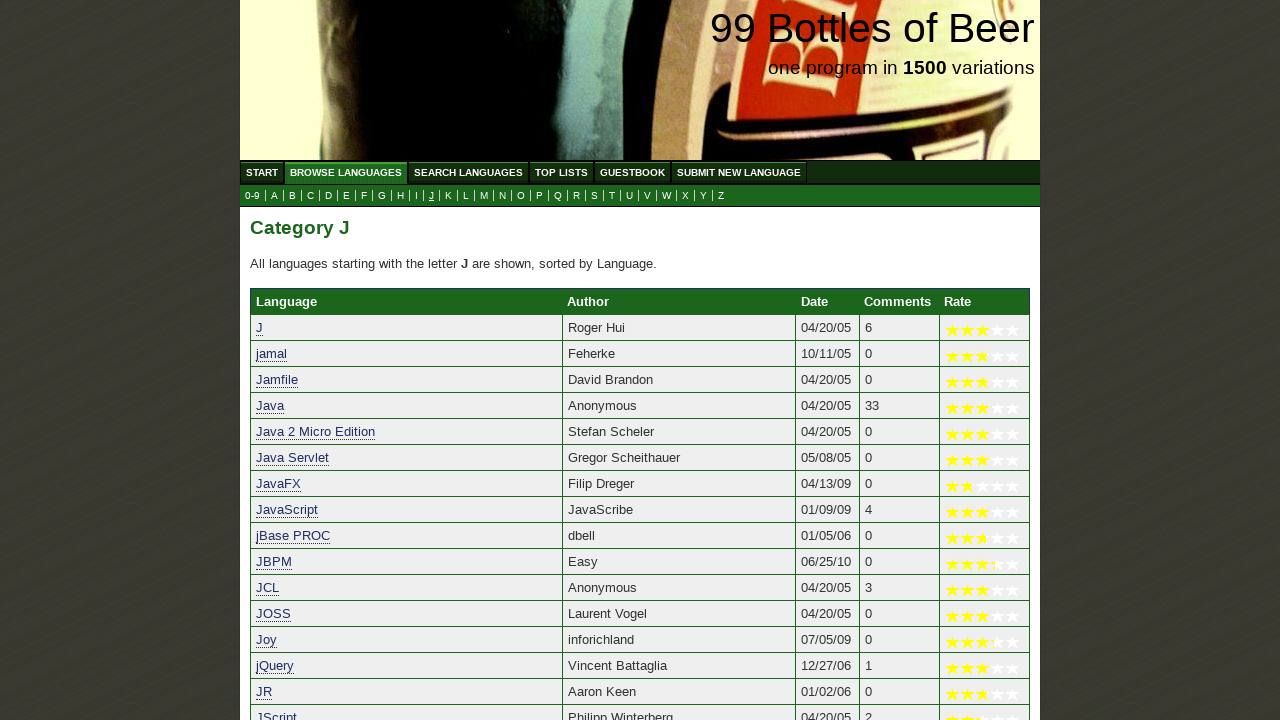

Waited for Joy programming language row to load in table
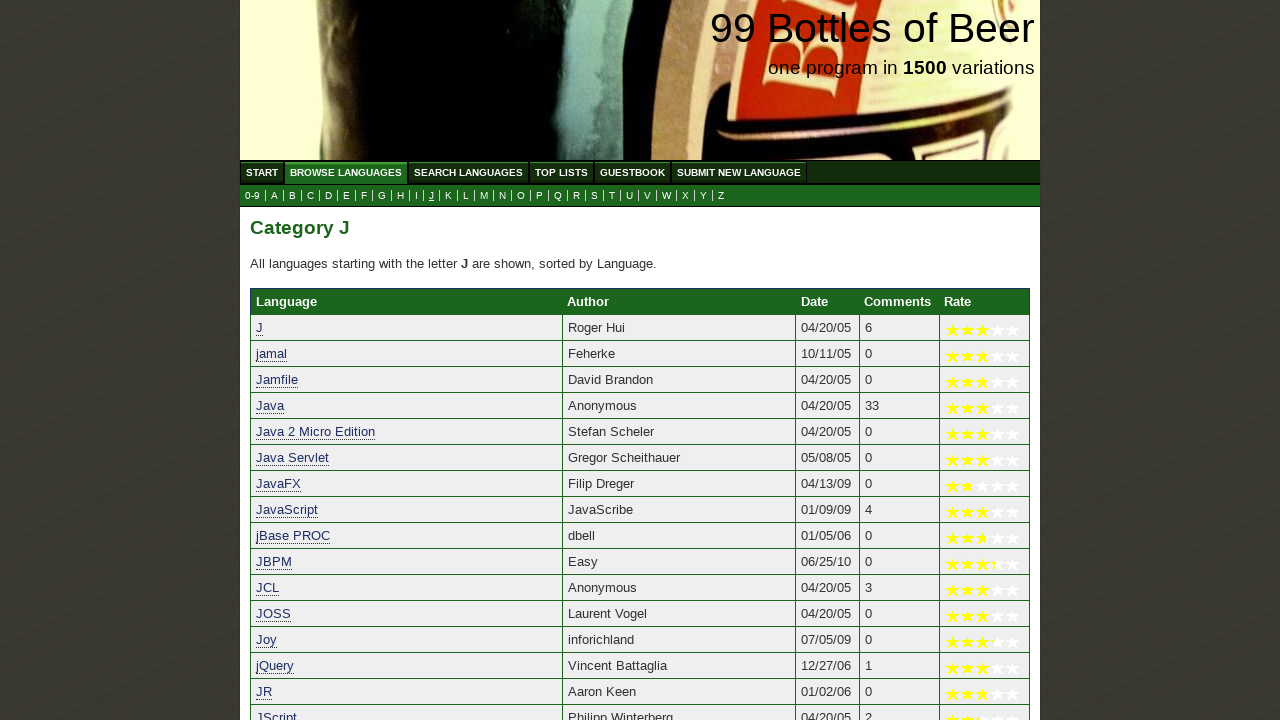

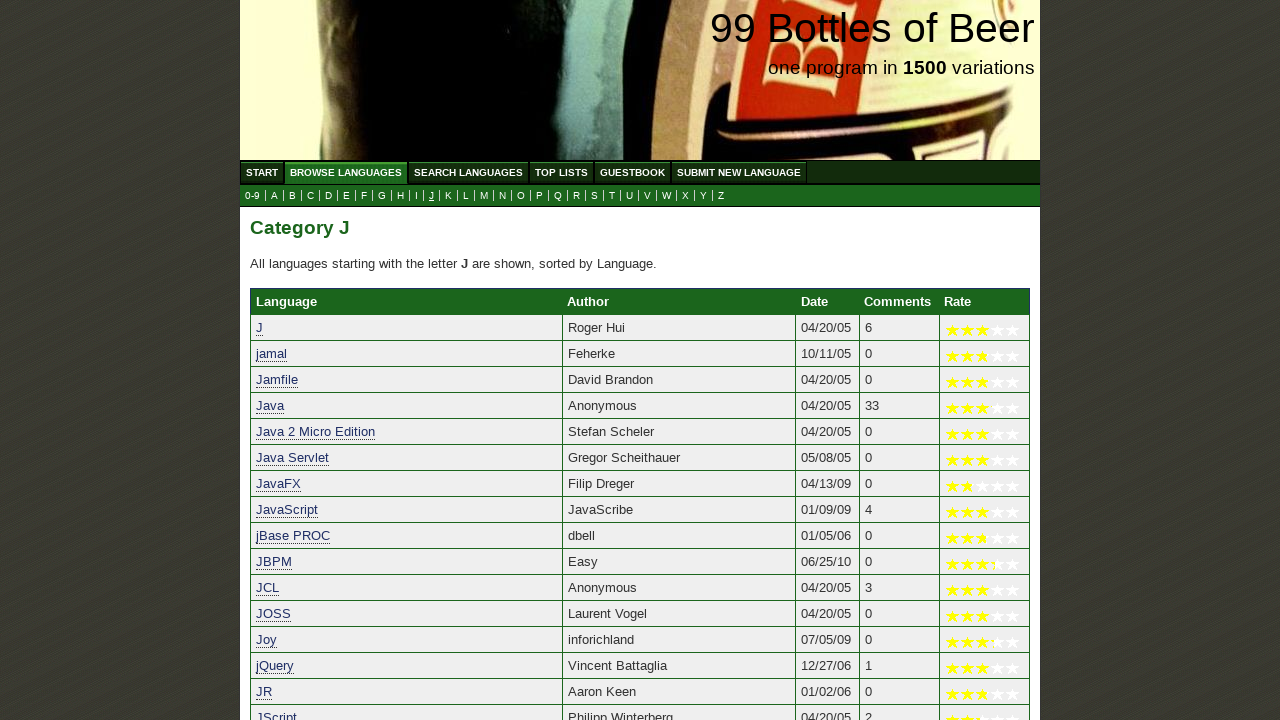